Tests marking all todo items as completed using the toggle all checkbox

Starting URL: https://demo.playwright.dev/todomvc

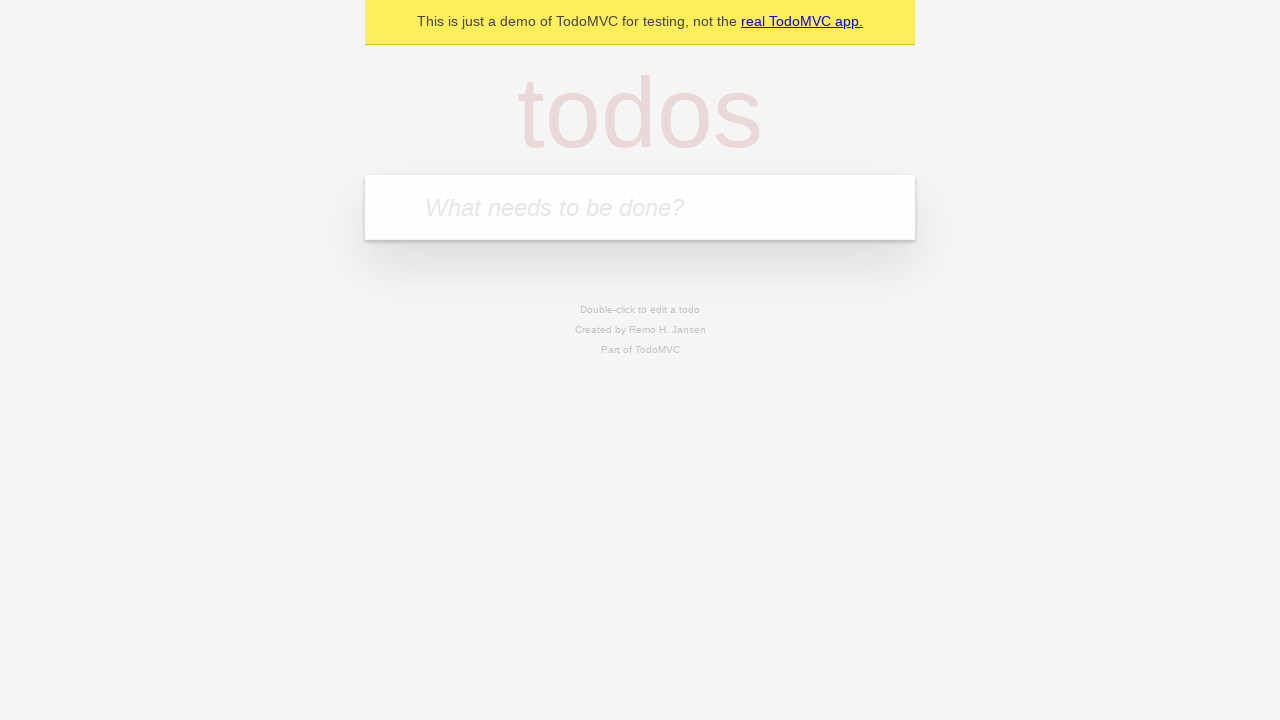

Filled todo input field with 'buy some cheese' on internal:attr=[placeholder="What needs to be done?"i]
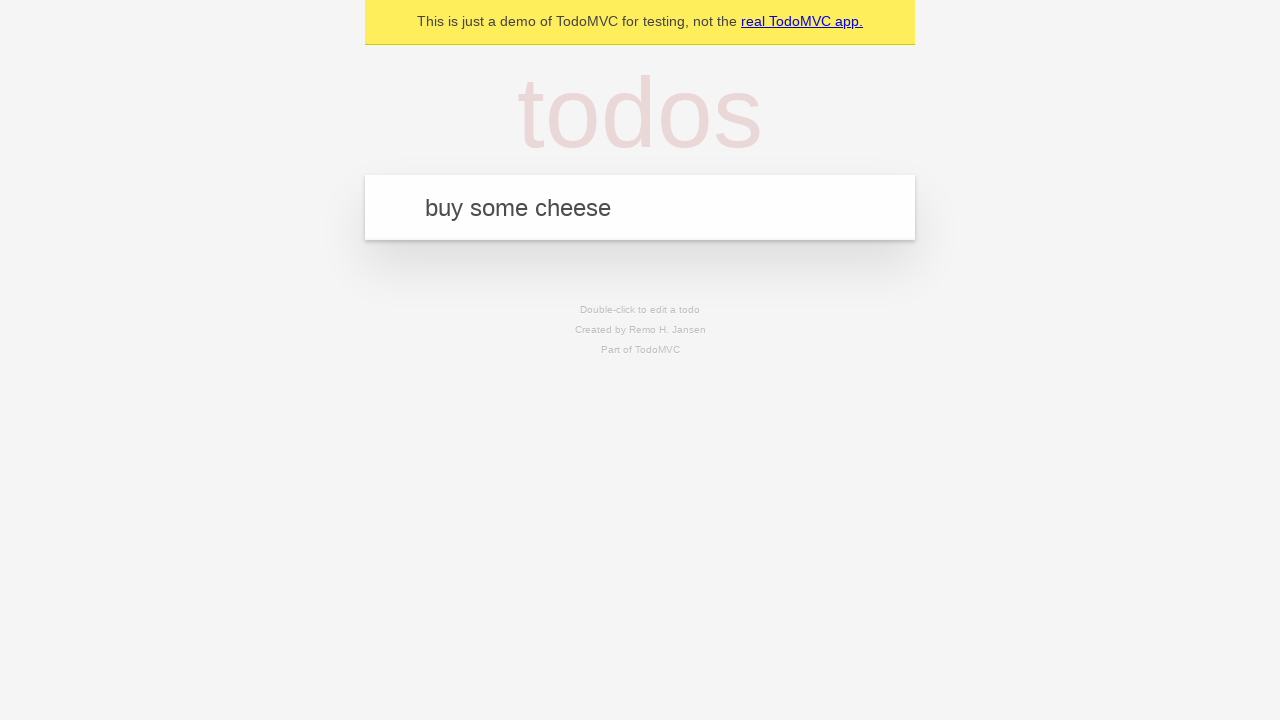

Pressed Enter to add todo 'buy some cheese' on internal:attr=[placeholder="What needs to be done?"i]
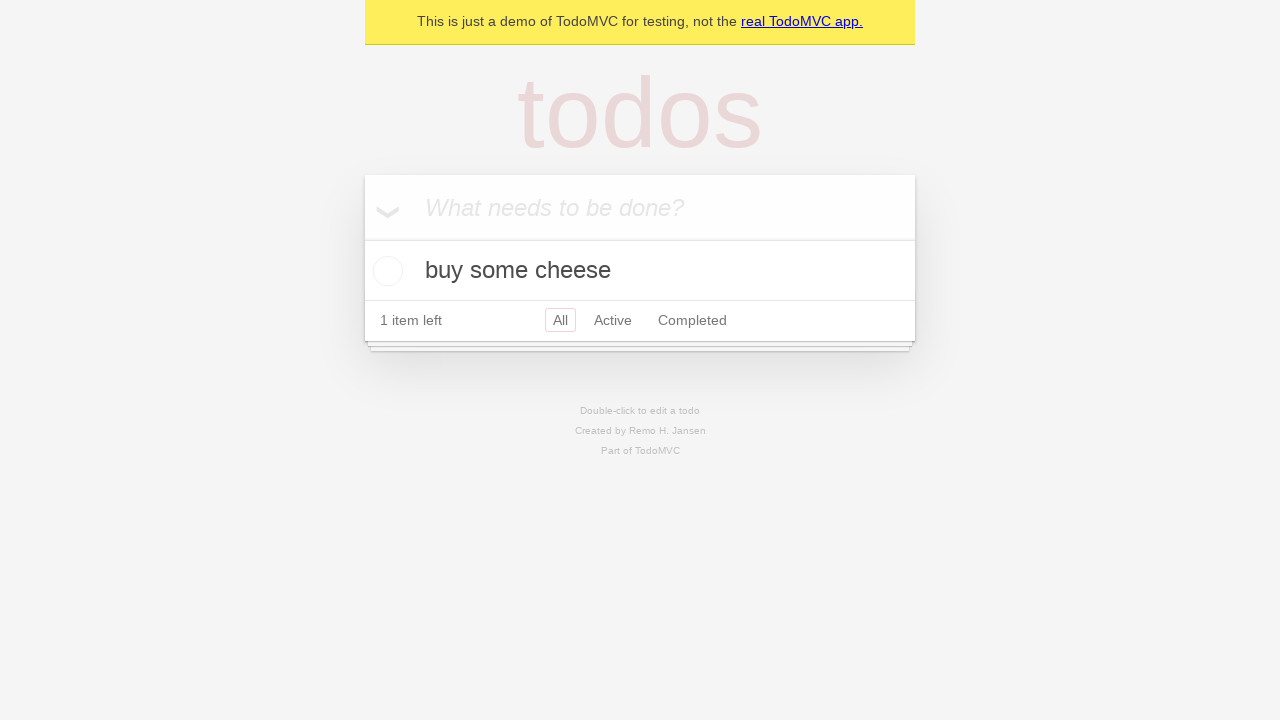

Filled todo input field with 'feed the cat' on internal:attr=[placeholder="What needs to be done?"i]
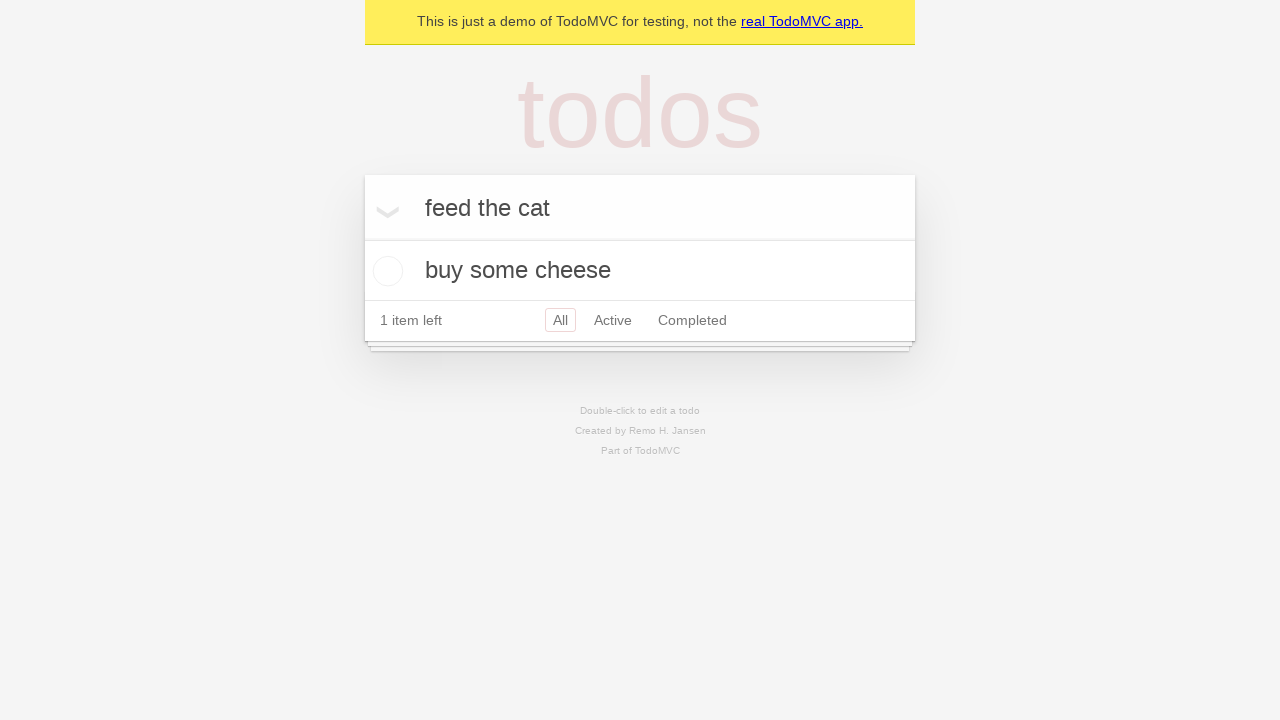

Pressed Enter to add todo 'feed the cat' on internal:attr=[placeholder="What needs to be done?"i]
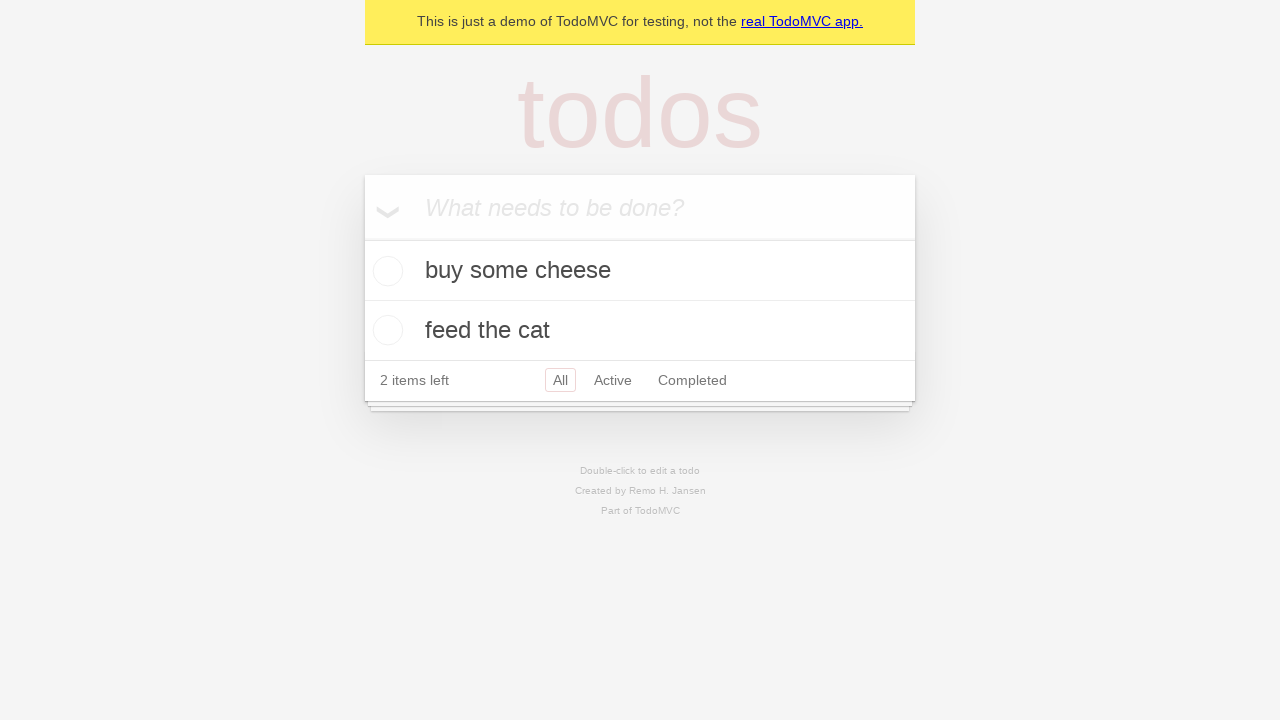

Filled todo input field with 'book a doctors appointment' on internal:attr=[placeholder="What needs to be done?"i]
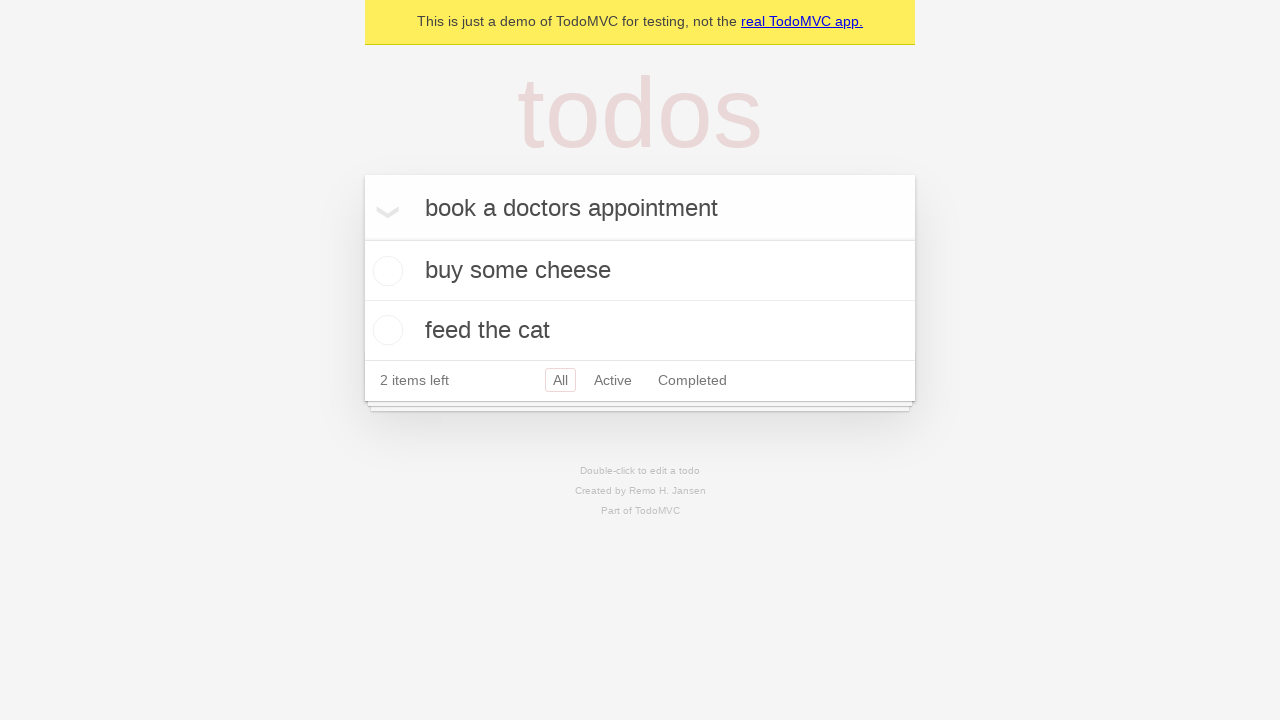

Pressed Enter to add todo 'book a doctors appointment' on internal:attr=[placeholder="What needs to be done?"i]
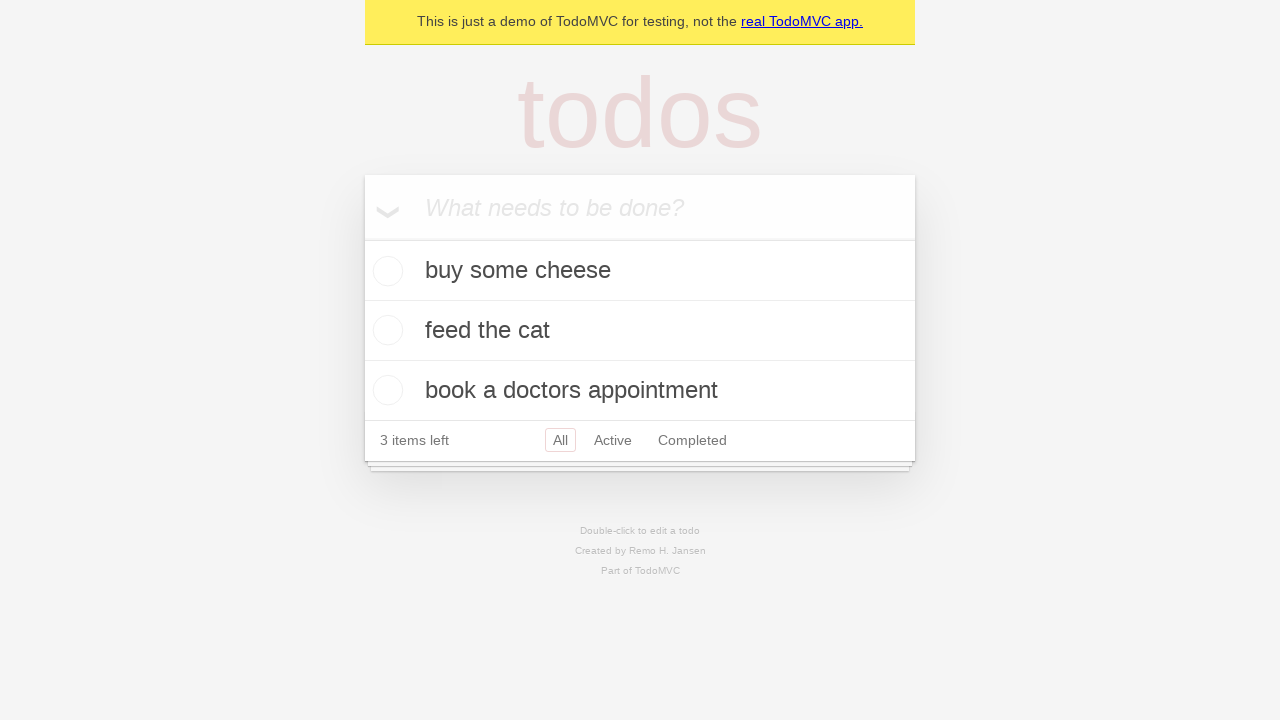

Clicked 'Mark all as complete' checkbox at (362, 238) on internal:label="Mark all as complete"i
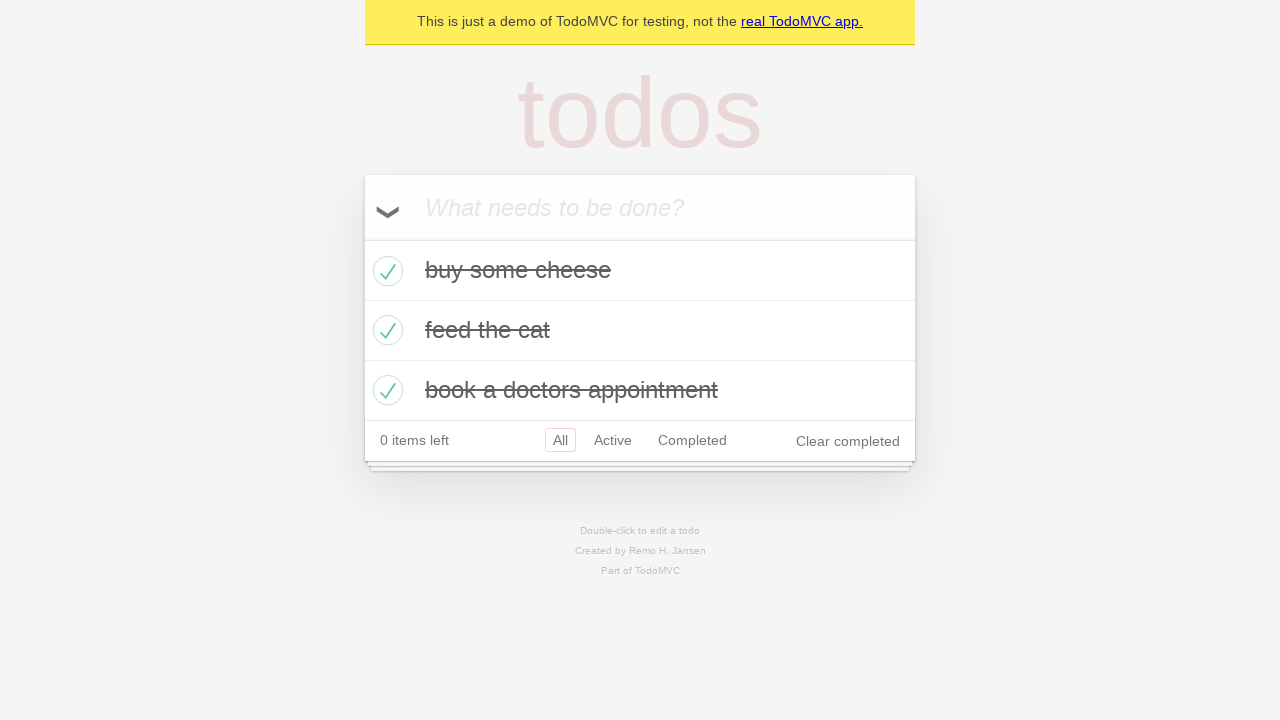

Verified that all todo items are marked as completed
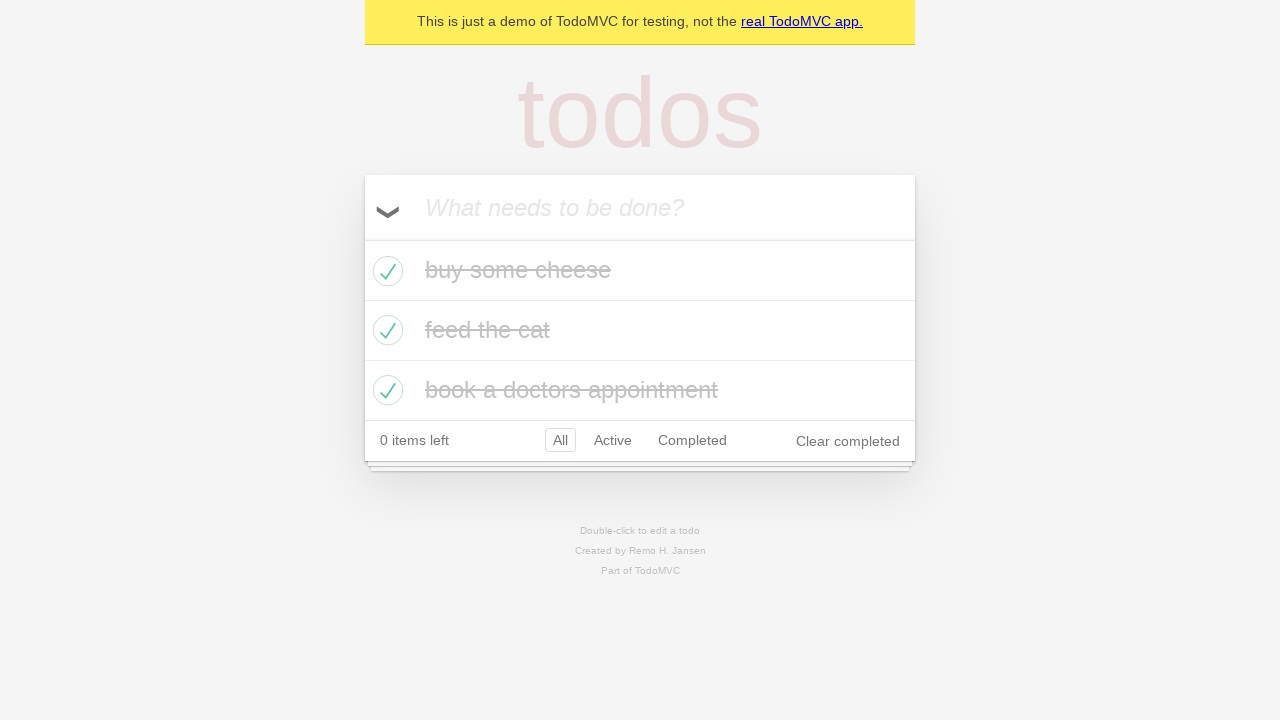

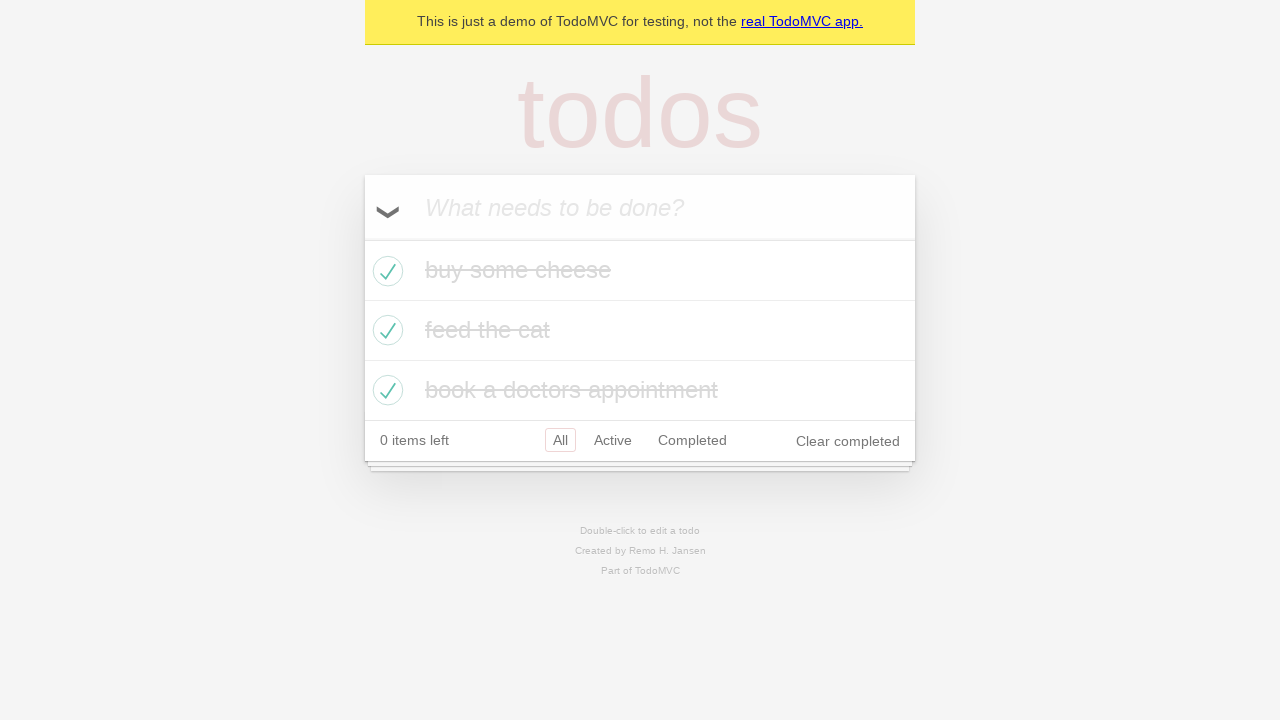